Tests switching between browser tabs by clicking a link that opens a new tab and switching to it

Starting URL: https://omayo.blogspot.com

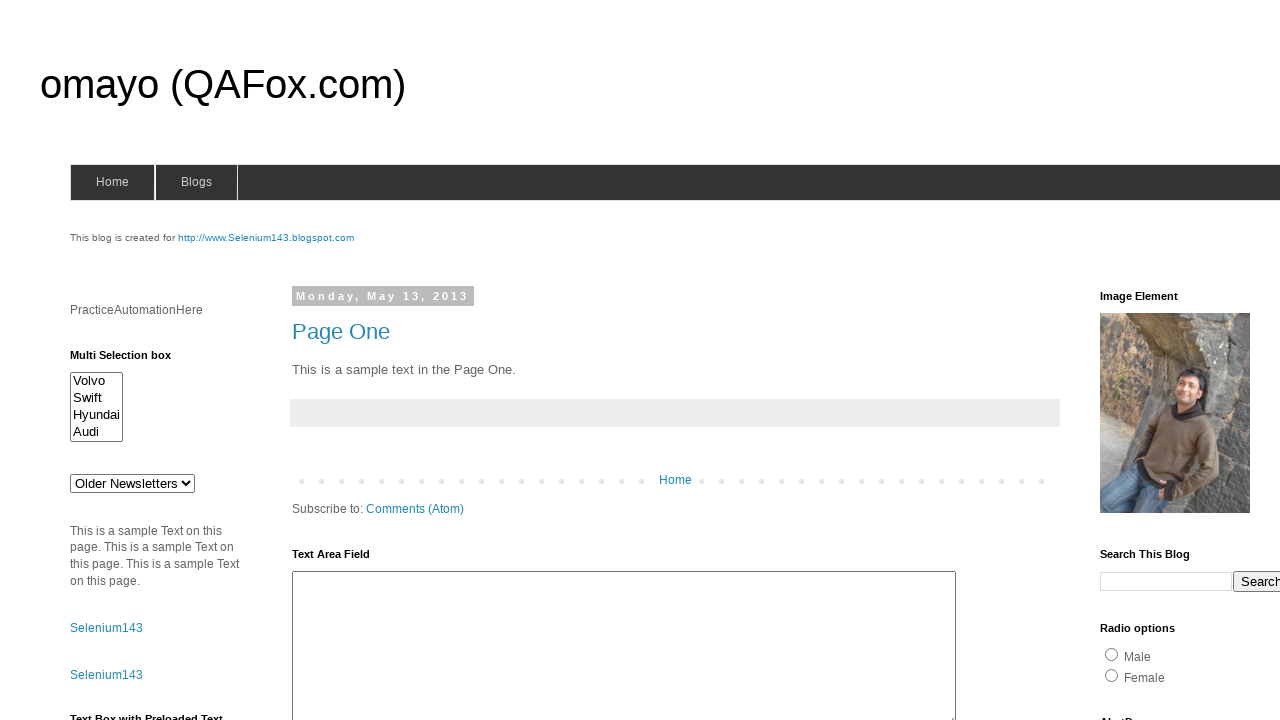

Clicked link that opens a new tab at (266, 238) on xpath=//*[@id='selenium143']
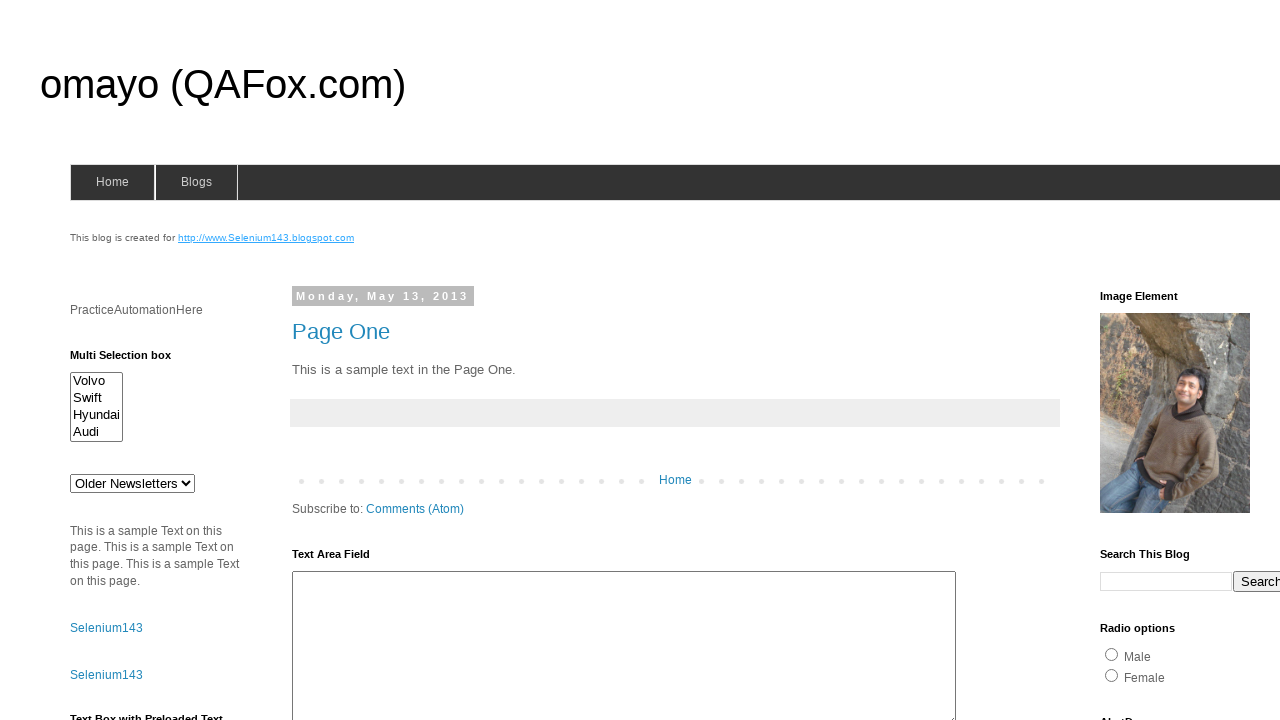

Switched to new tab
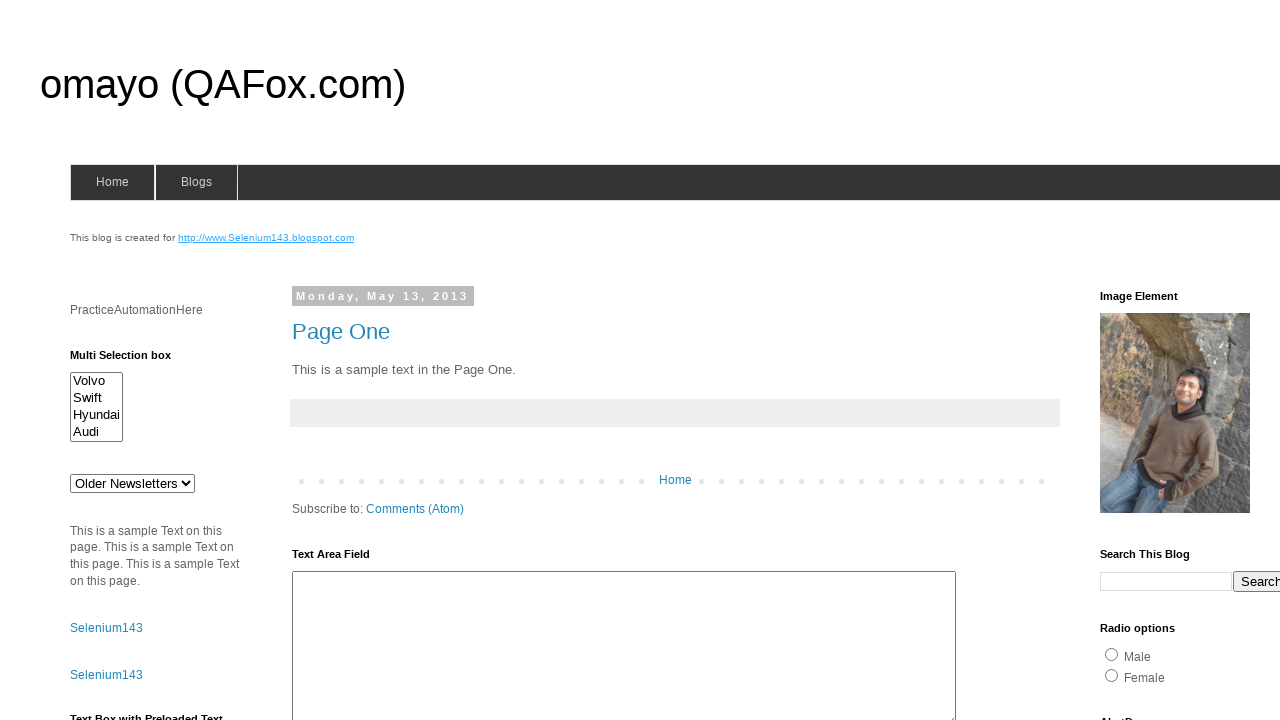

New tab finished loading
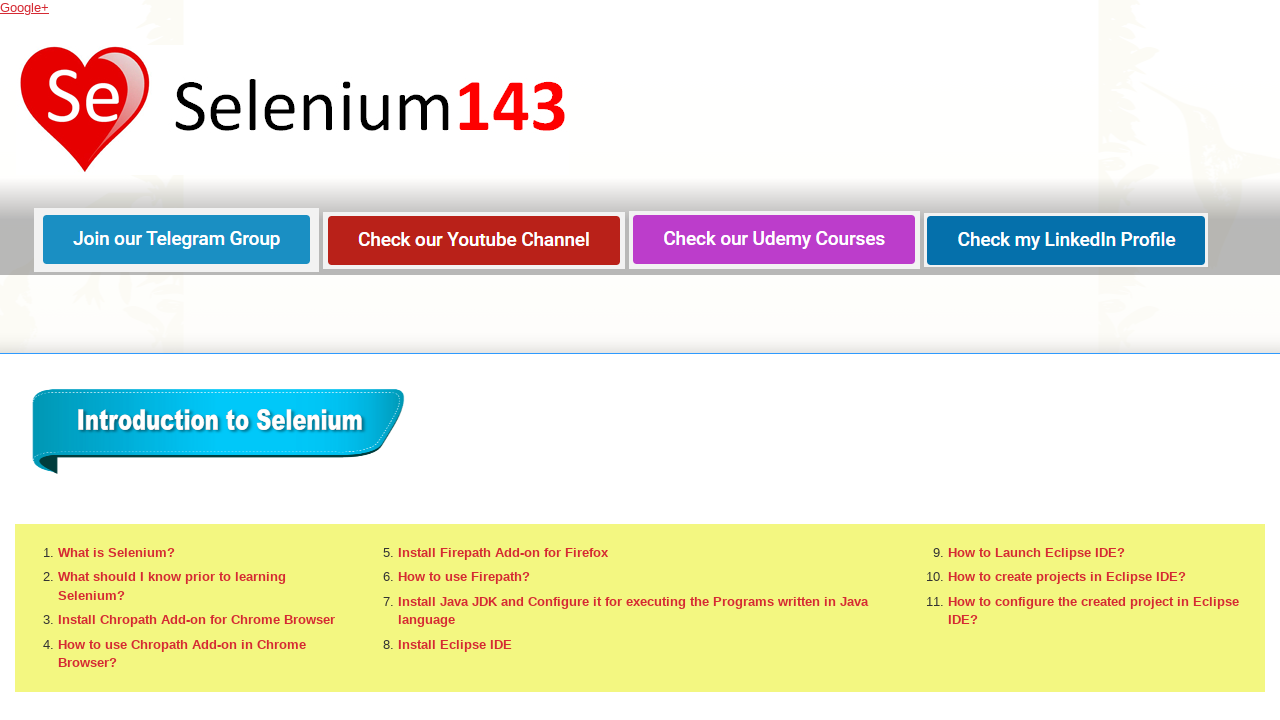

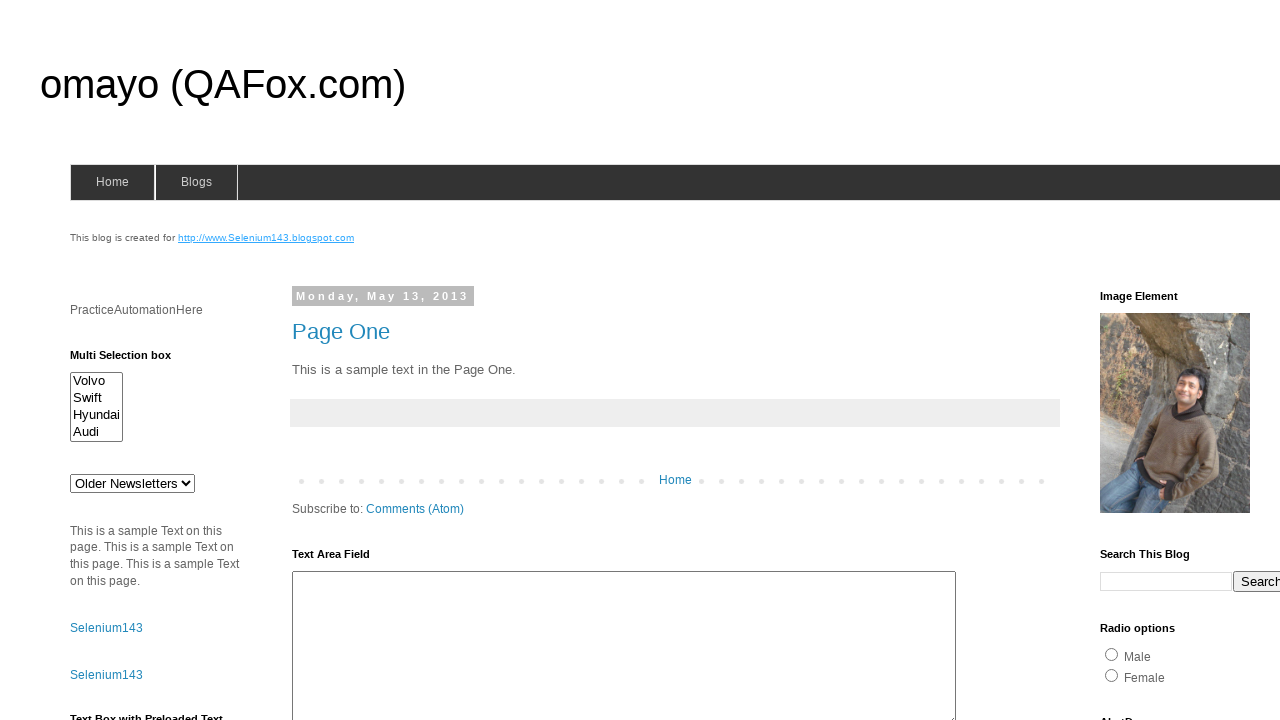